Tests drag and drop functionality on jQuery UI demo page by dragging an element and dropping it onto a target

Starting URL: https://jqueryui.com/droppable/

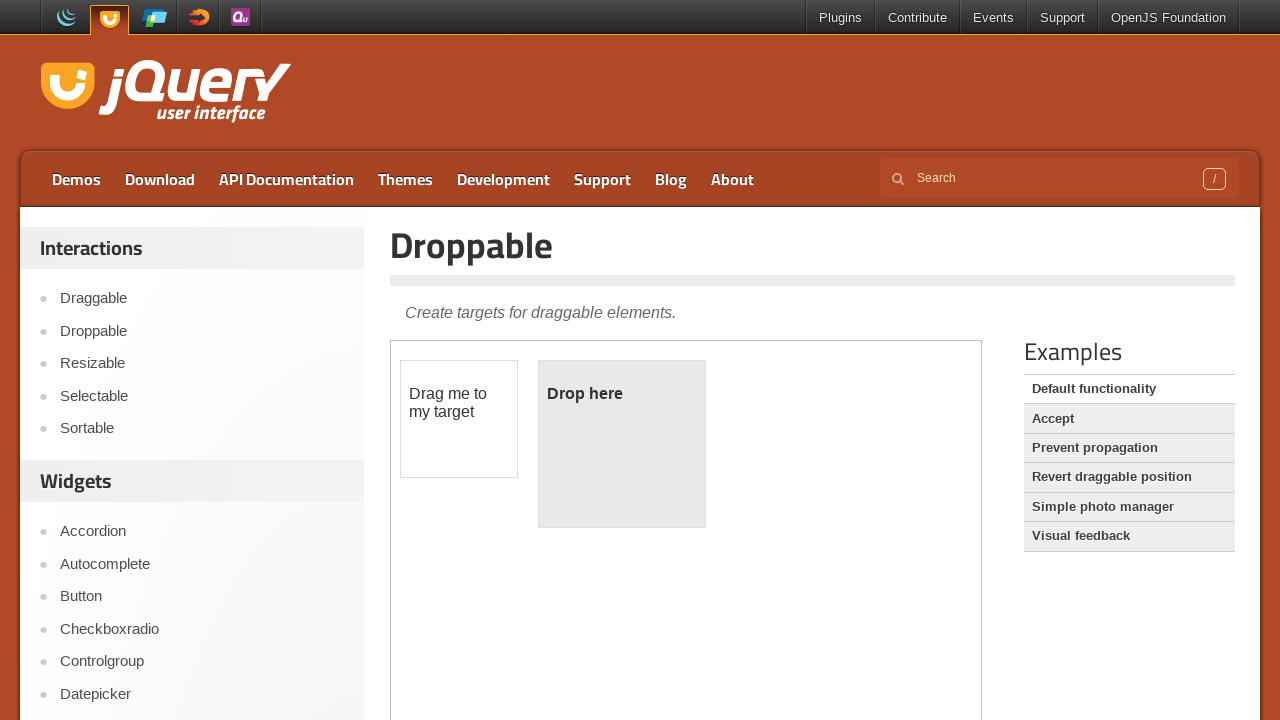

Navigated to jQuery UI droppable demo page
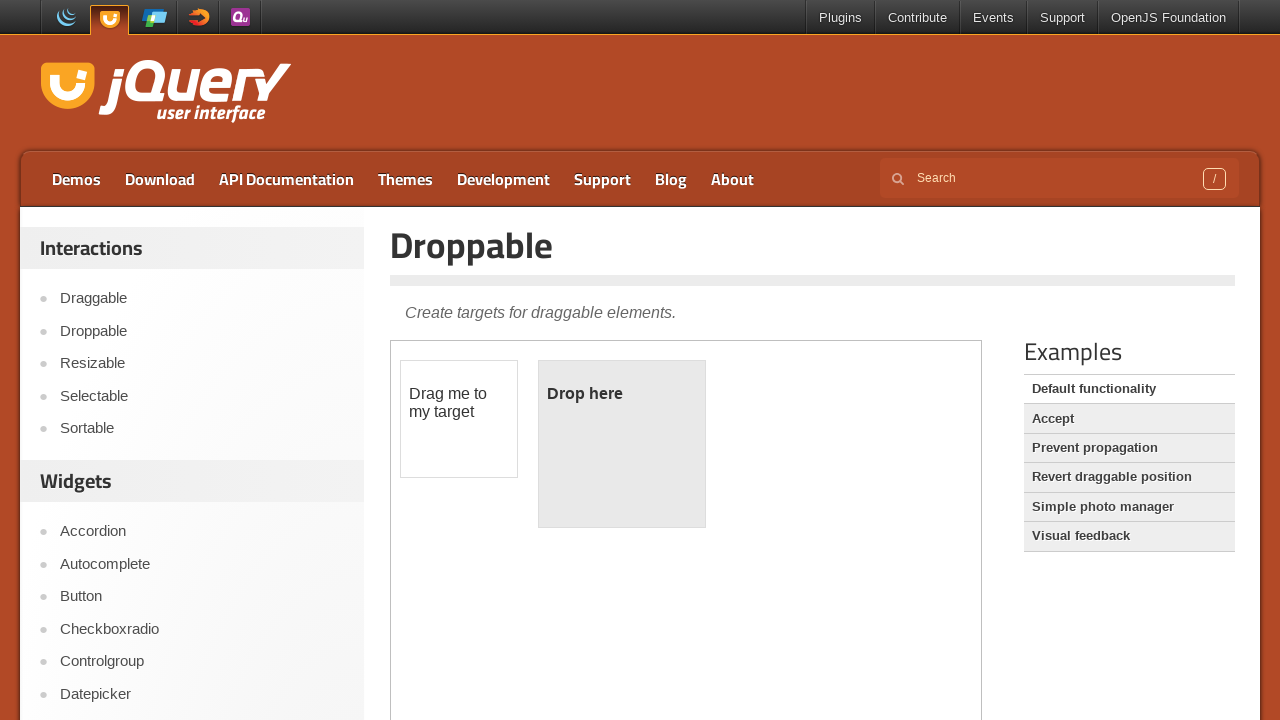

Located the demo iframe
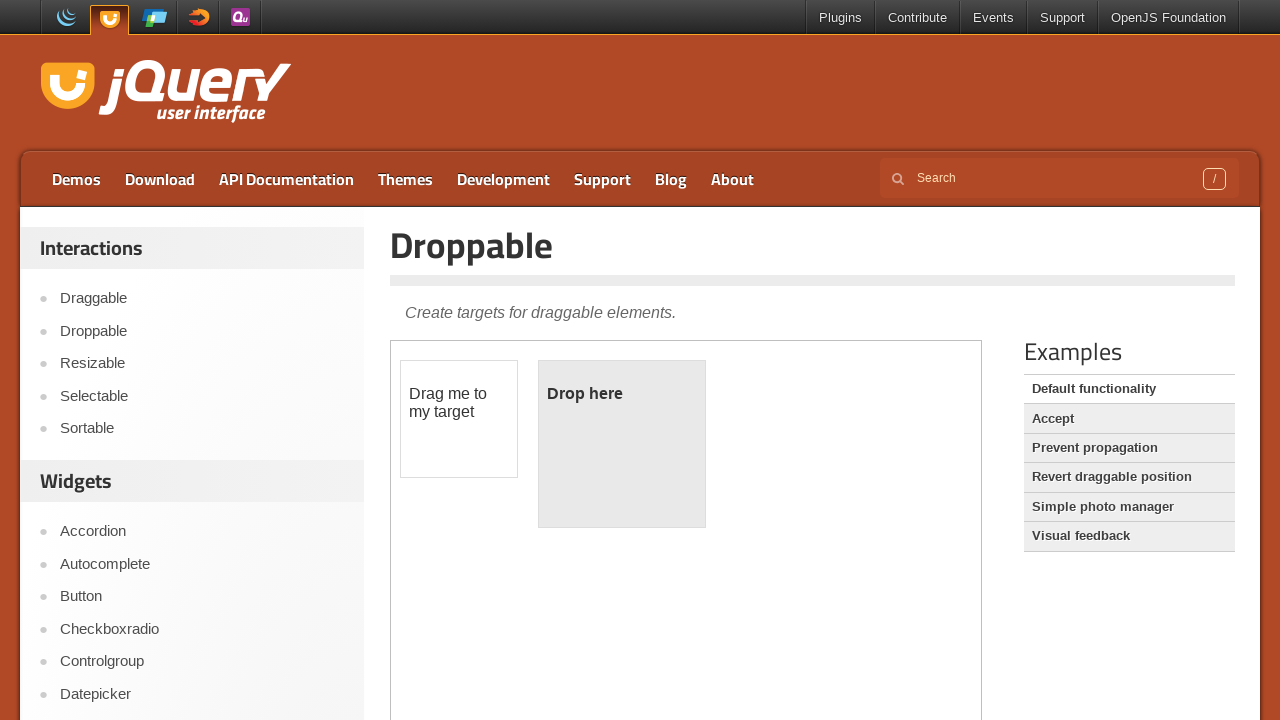

Located the draggable element
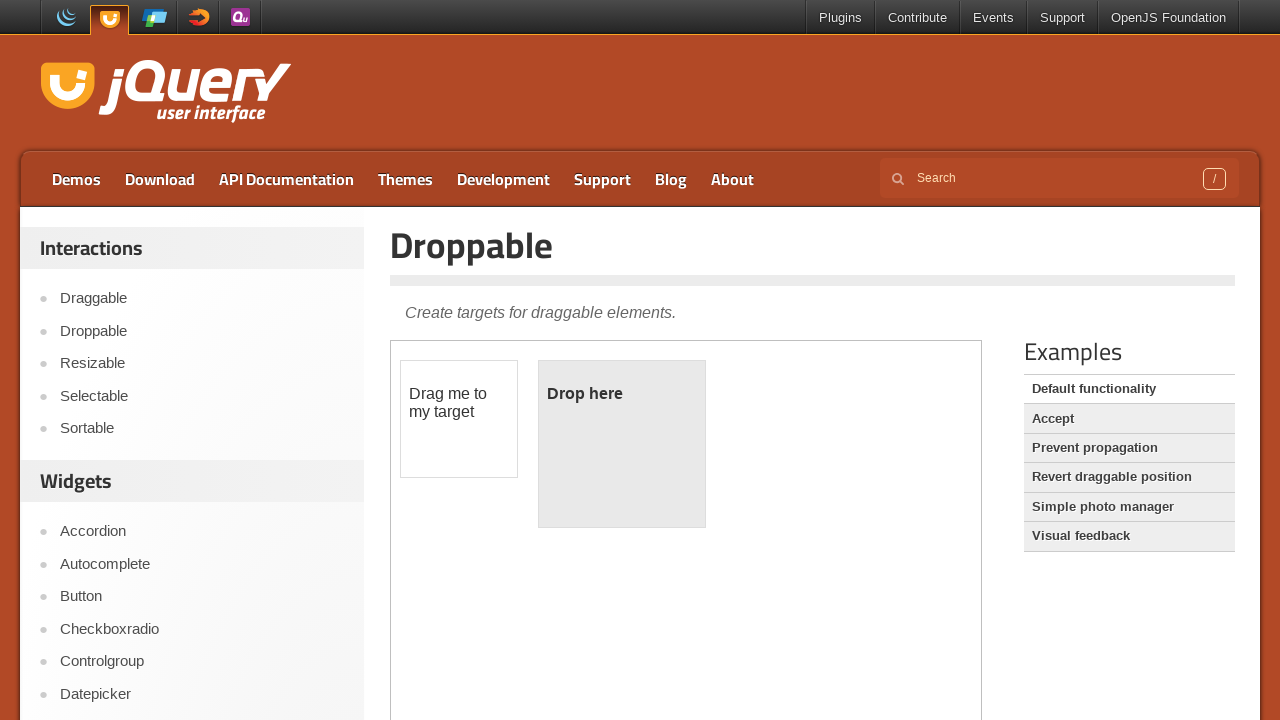

Located the droppable target element
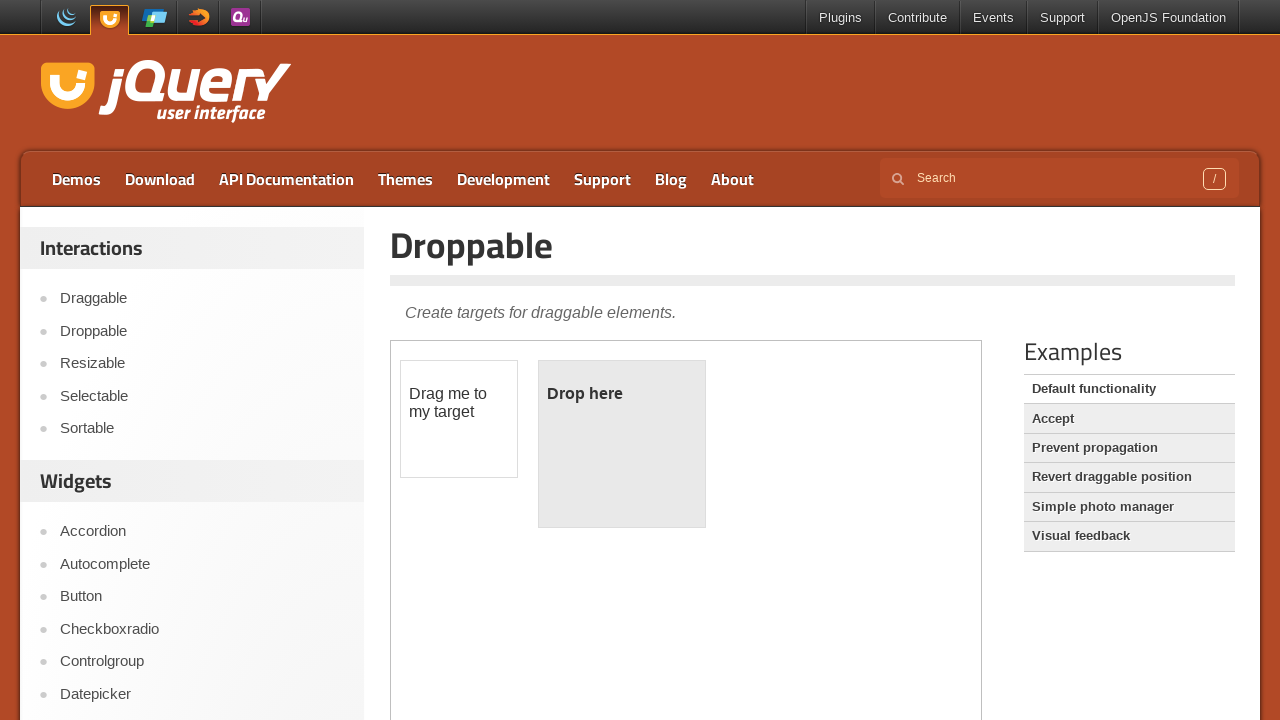

Dragged the element and dropped it onto the target at (622, 444)
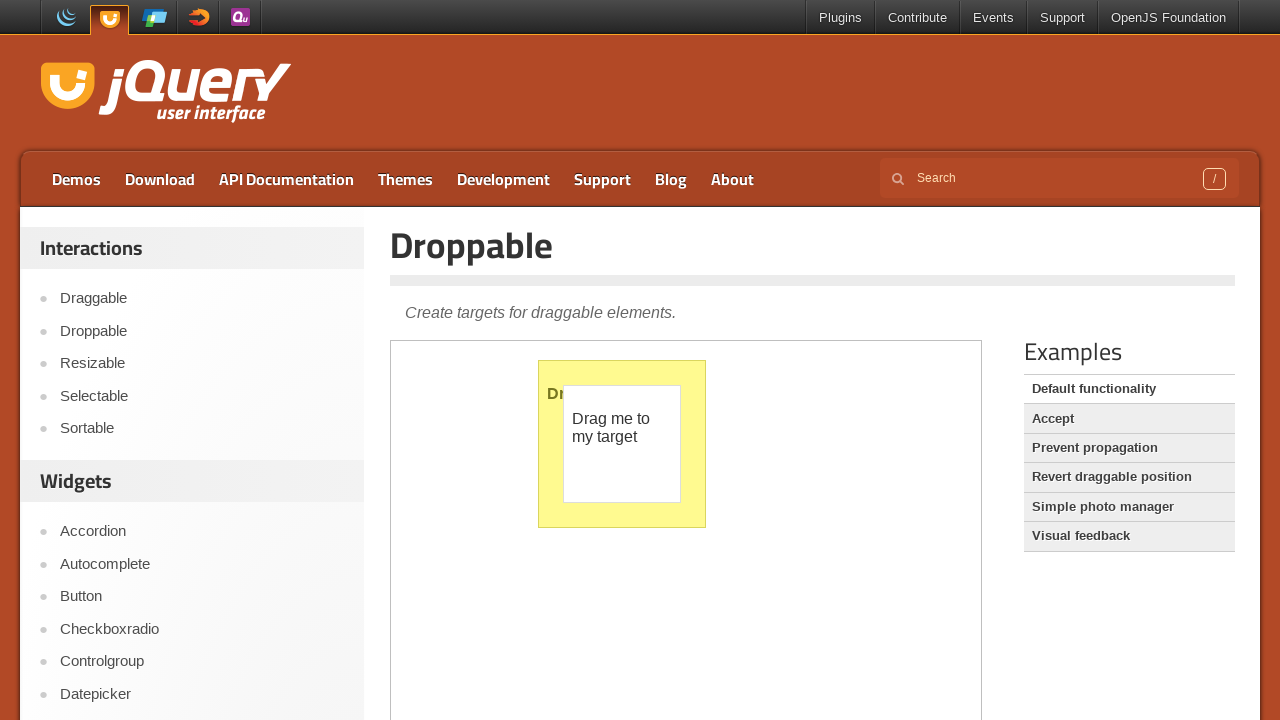

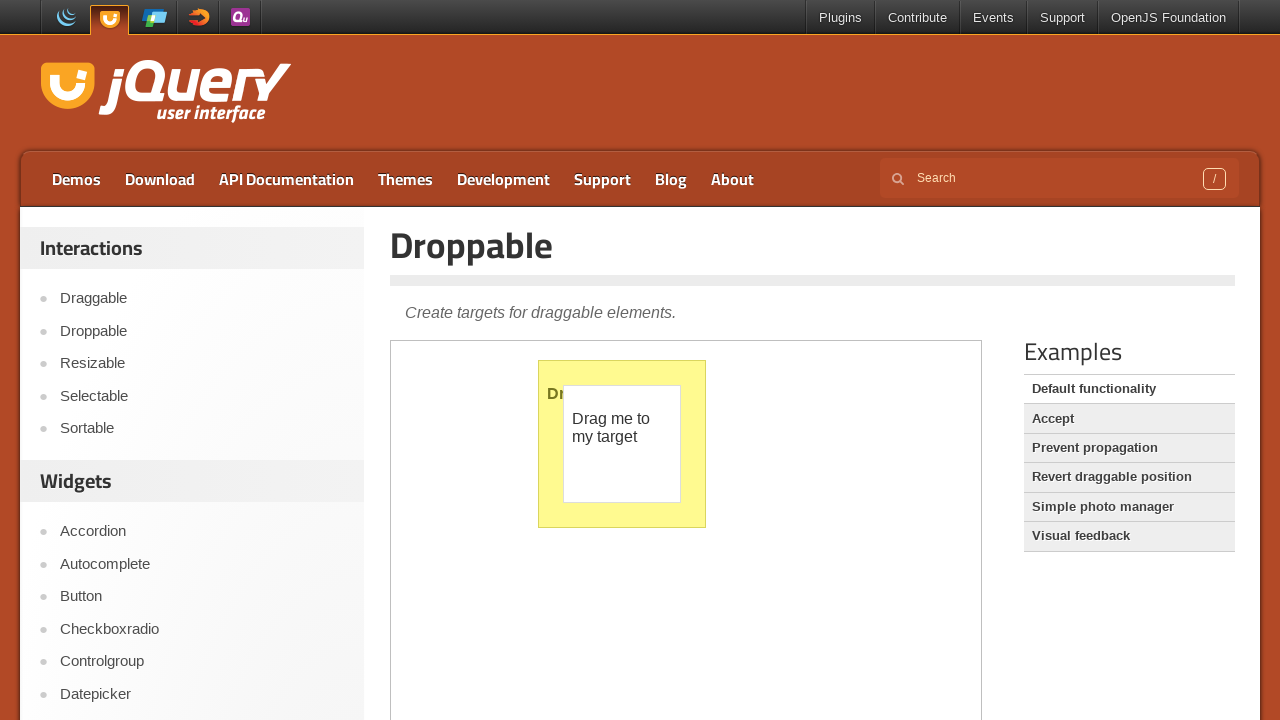